Tests accordion UI functionality by clicking on multiple accordion sections (Platform Portability, Language Support, Selenium Grid) repeatedly to verify they expand/collapse properly.

Starting URL: https://automationtesting.co.uk/accordion.html

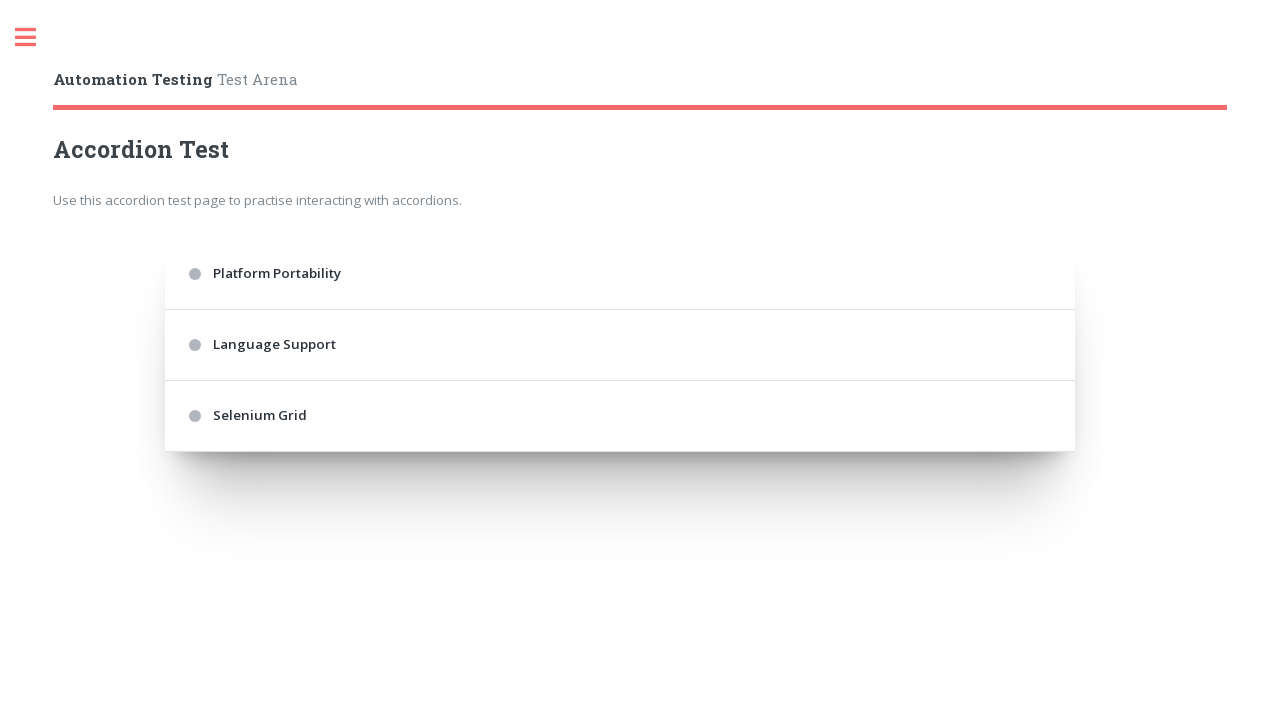

Navigated to accordion test page
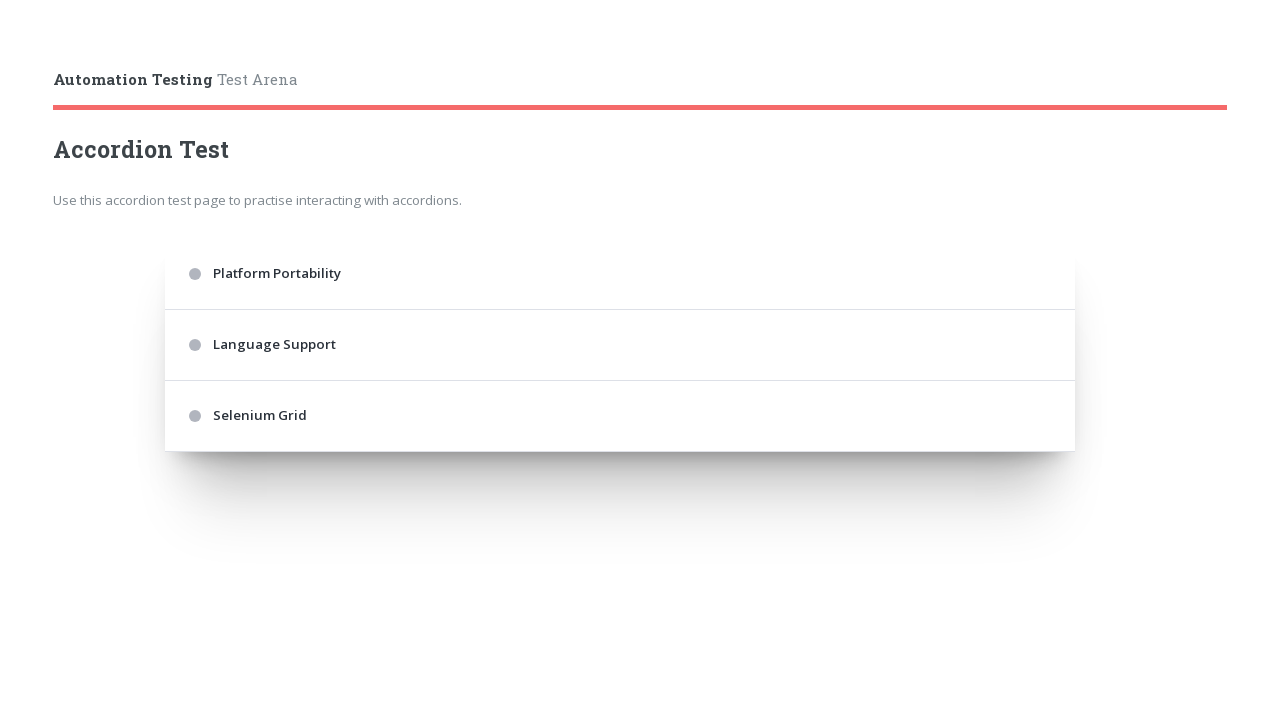

Clicked on Platform Portability accordion section at (620, 274) on xpath=//div[normalize-space()='Platform Portability']
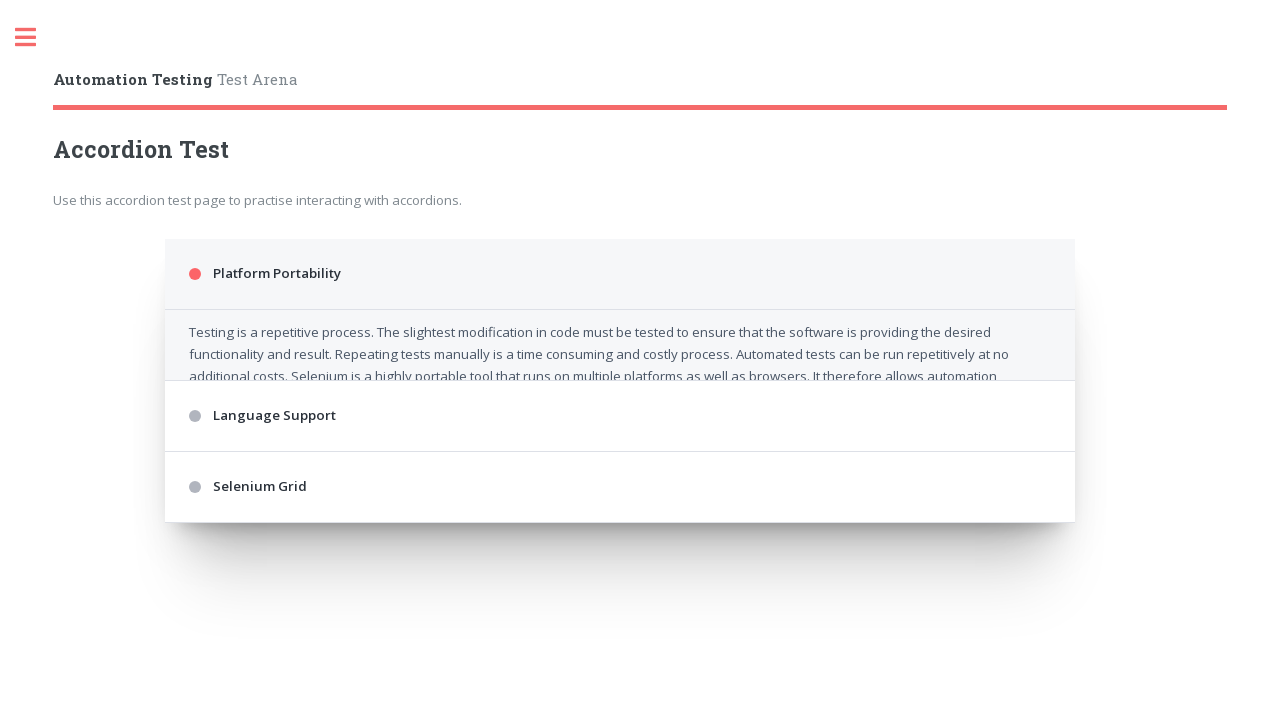

Clicked on Language Support accordion section at (620, 482) on xpath=//div[normalize-space()='Language Support']
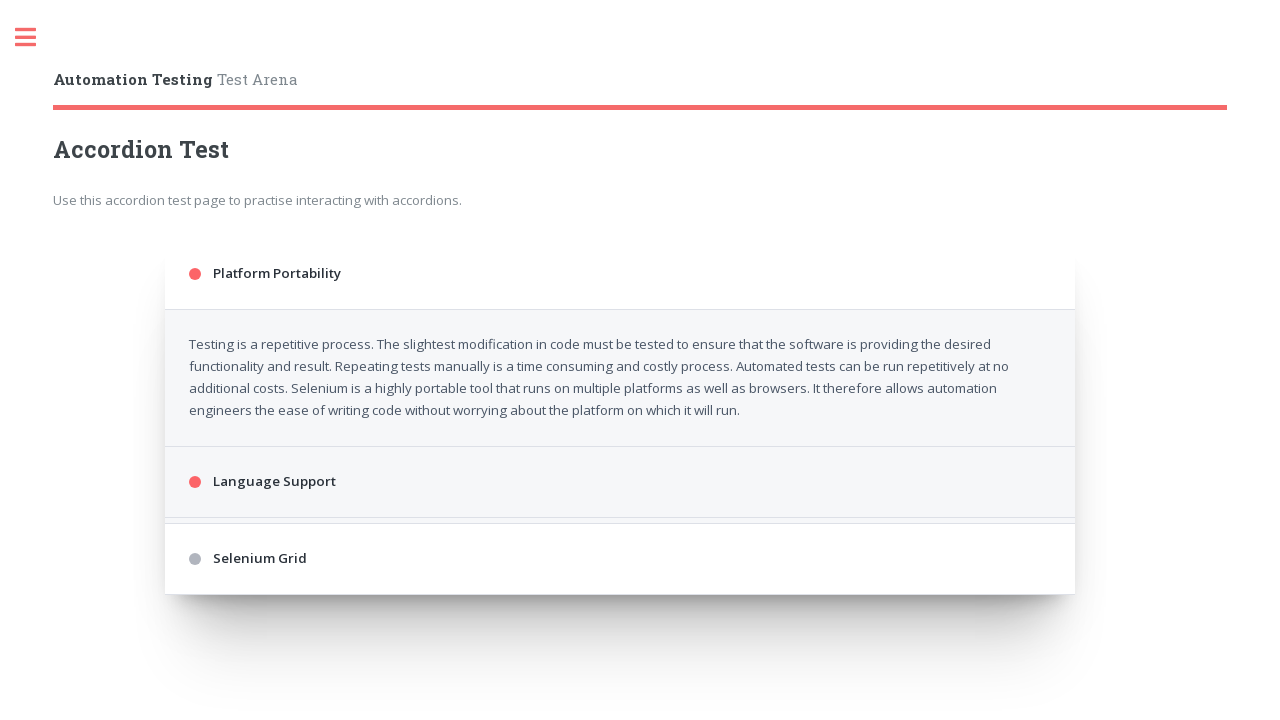

Clicked on Selenium Grid accordion section at (620, 668) on xpath=//div[normalize-space()='Selenium Grid']
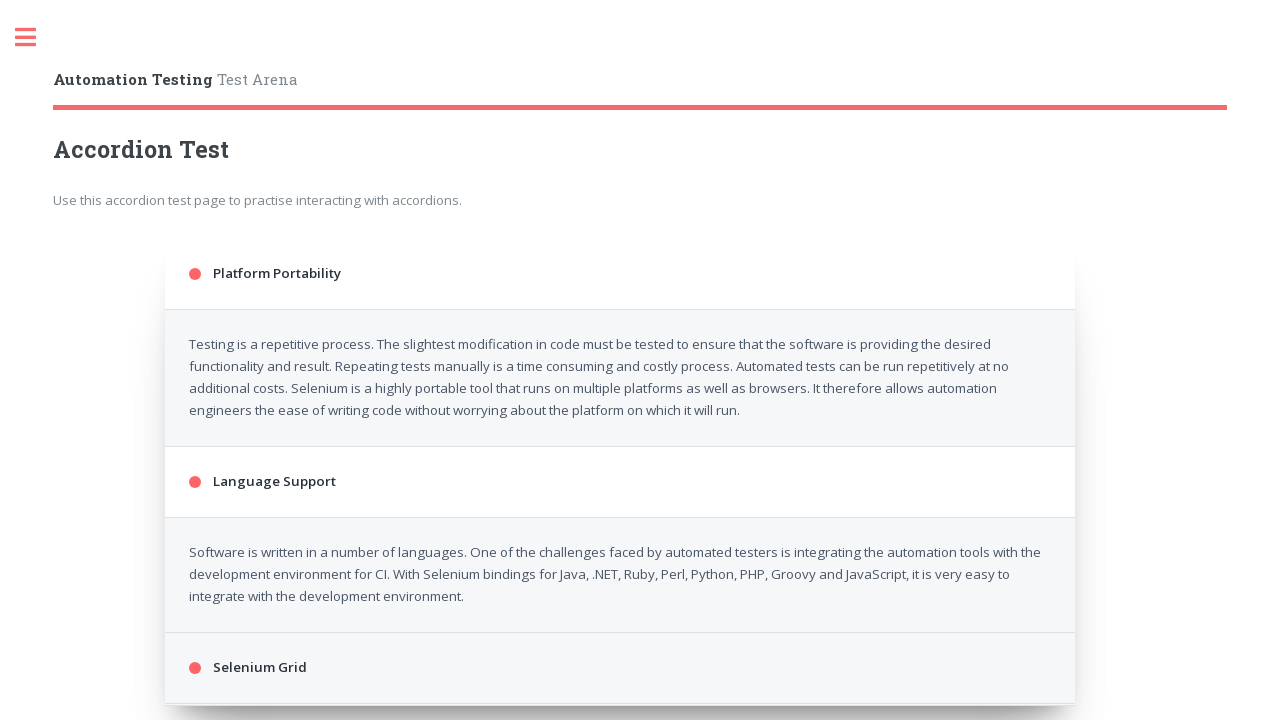

Waited 2 seconds between accordion iterations
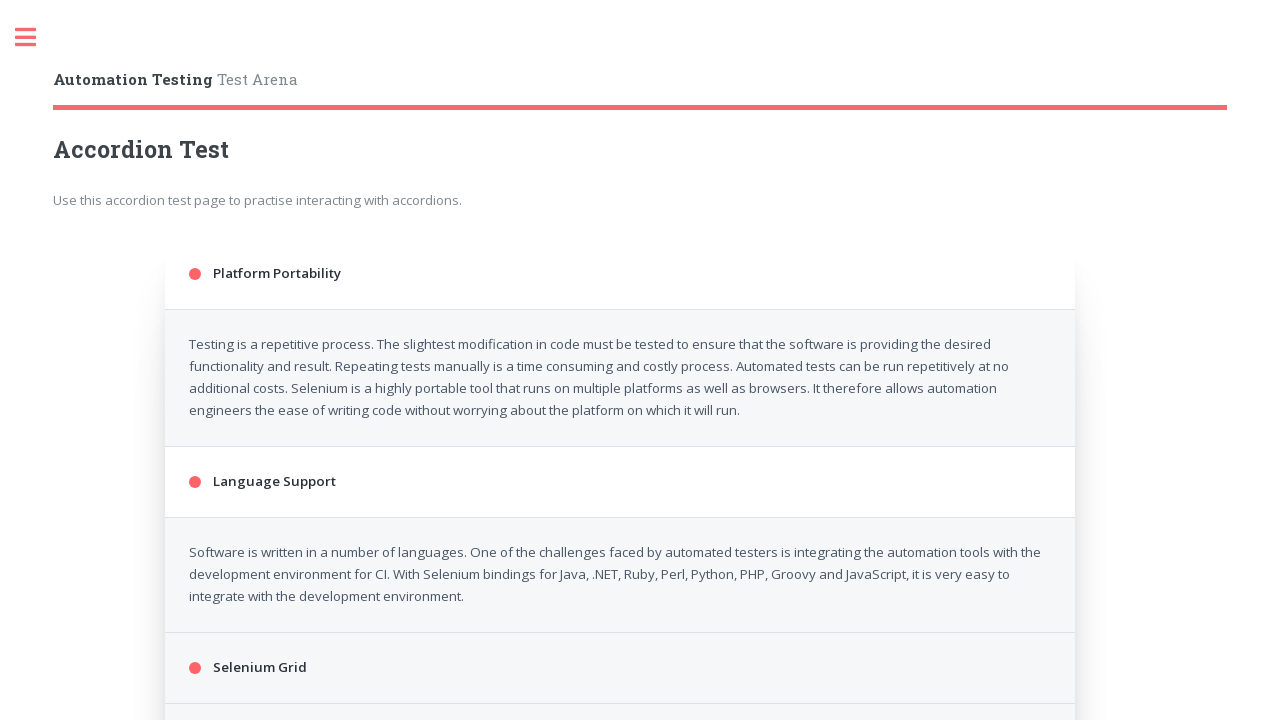

Clicked on Platform Portability accordion section at (620, 274) on xpath=//div[normalize-space()='Platform Portability']
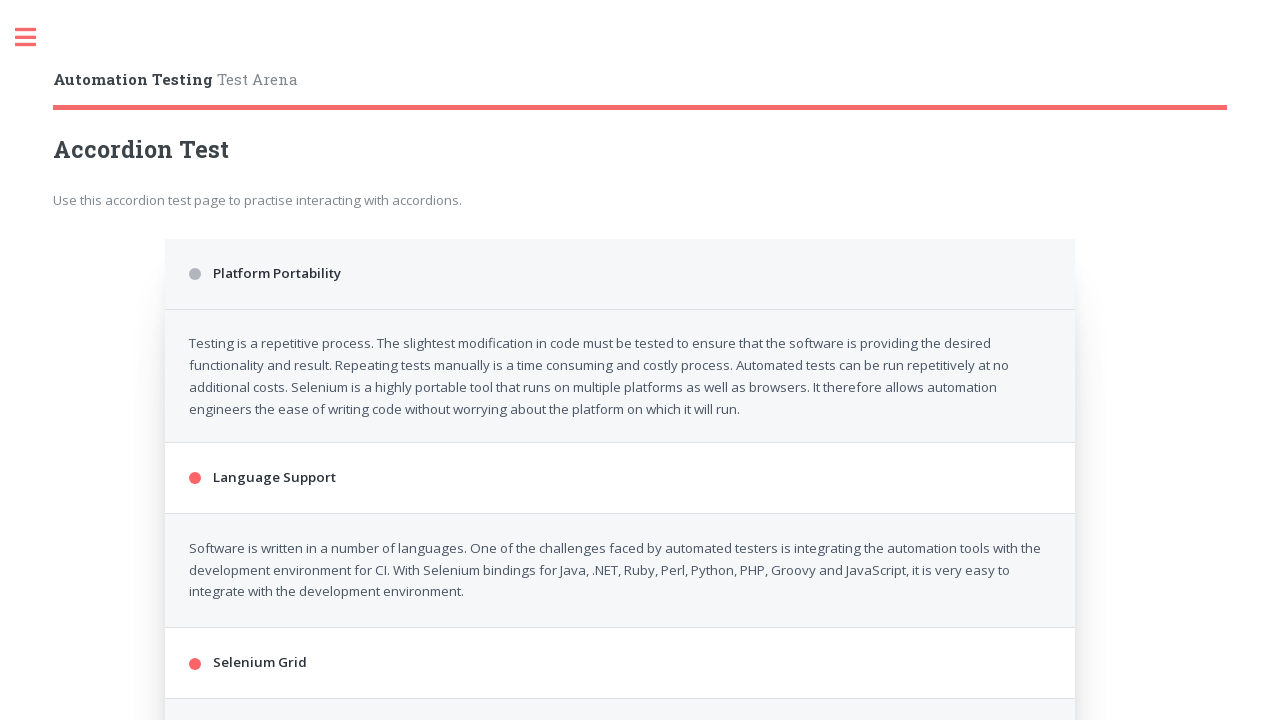

Clicked on Language Support accordion section at (620, 345) on xpath=//div[normalize-space()='Language Support']
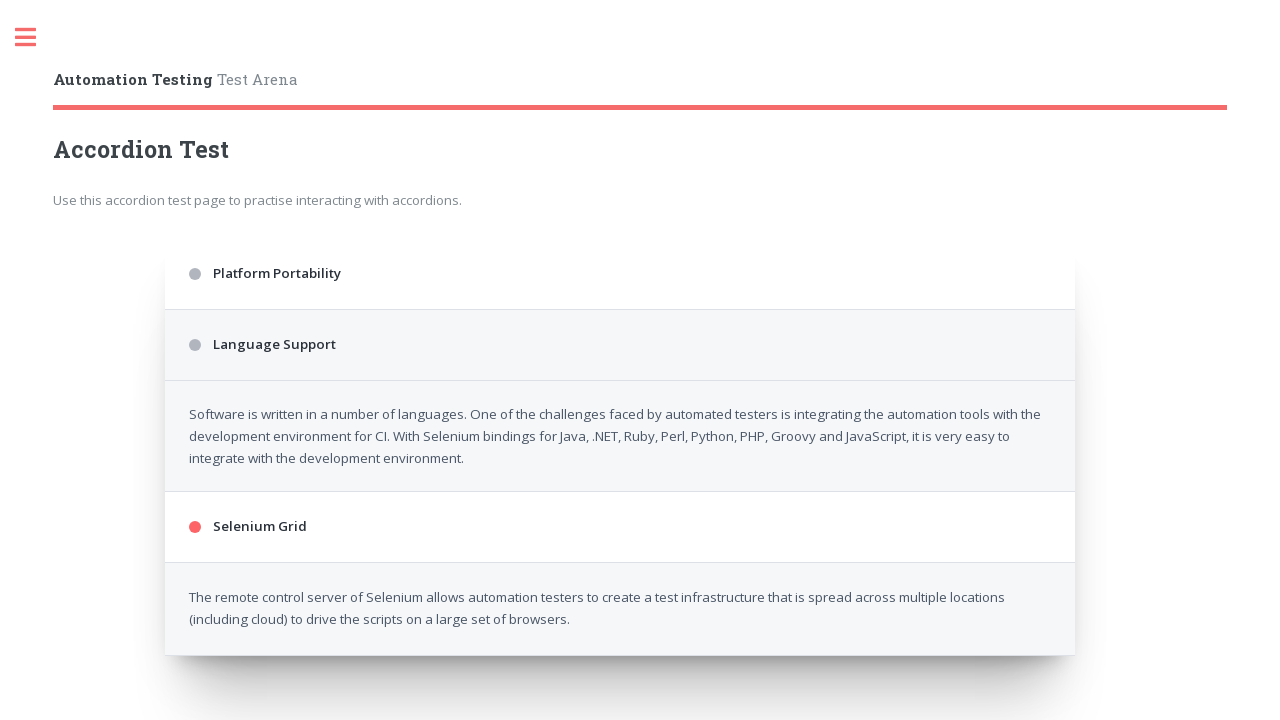

Clicked on Selenium Grid accordion section at (620, 416) on xpath=//div[normalize-space()='Selenium Grid']
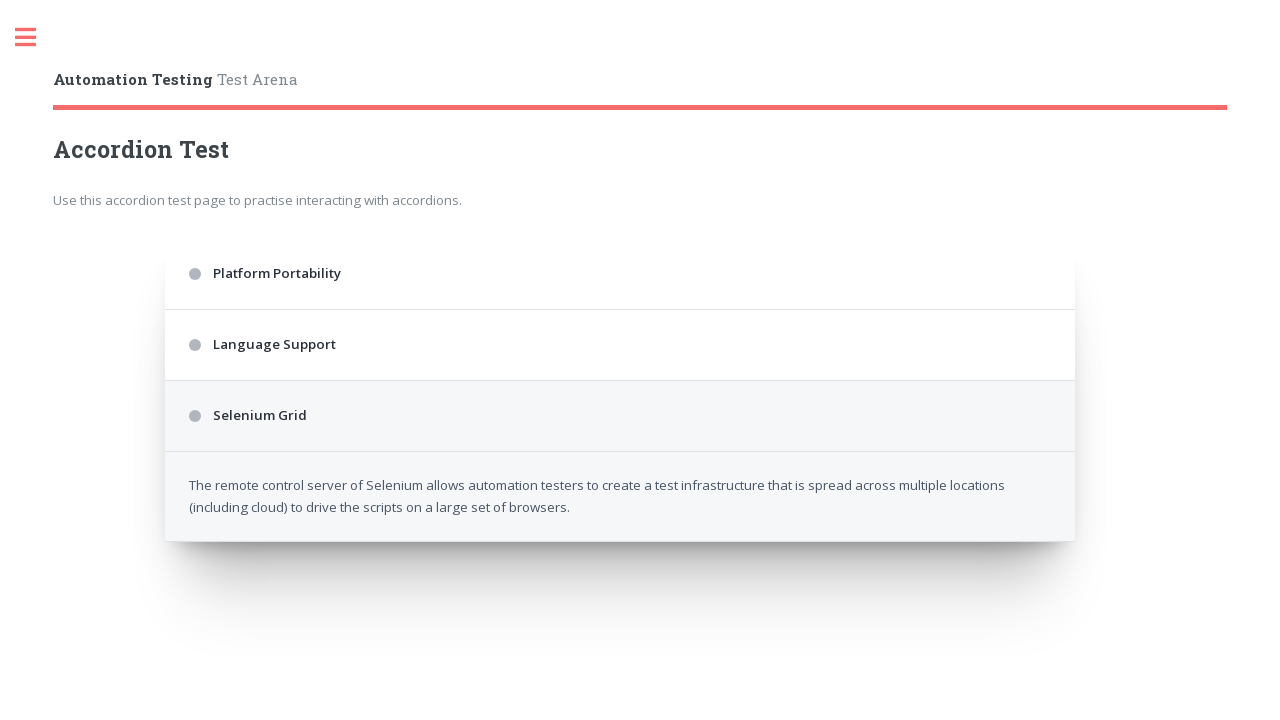

Waited 2 seconds between accordion iterations
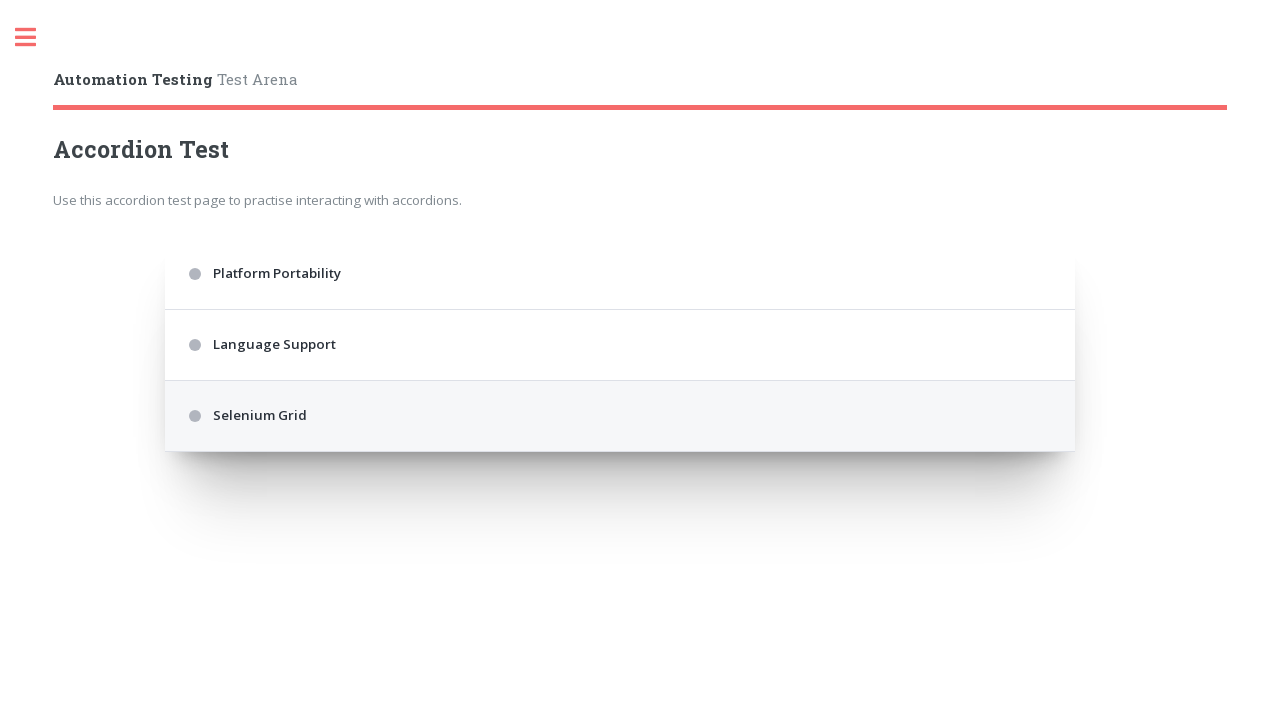

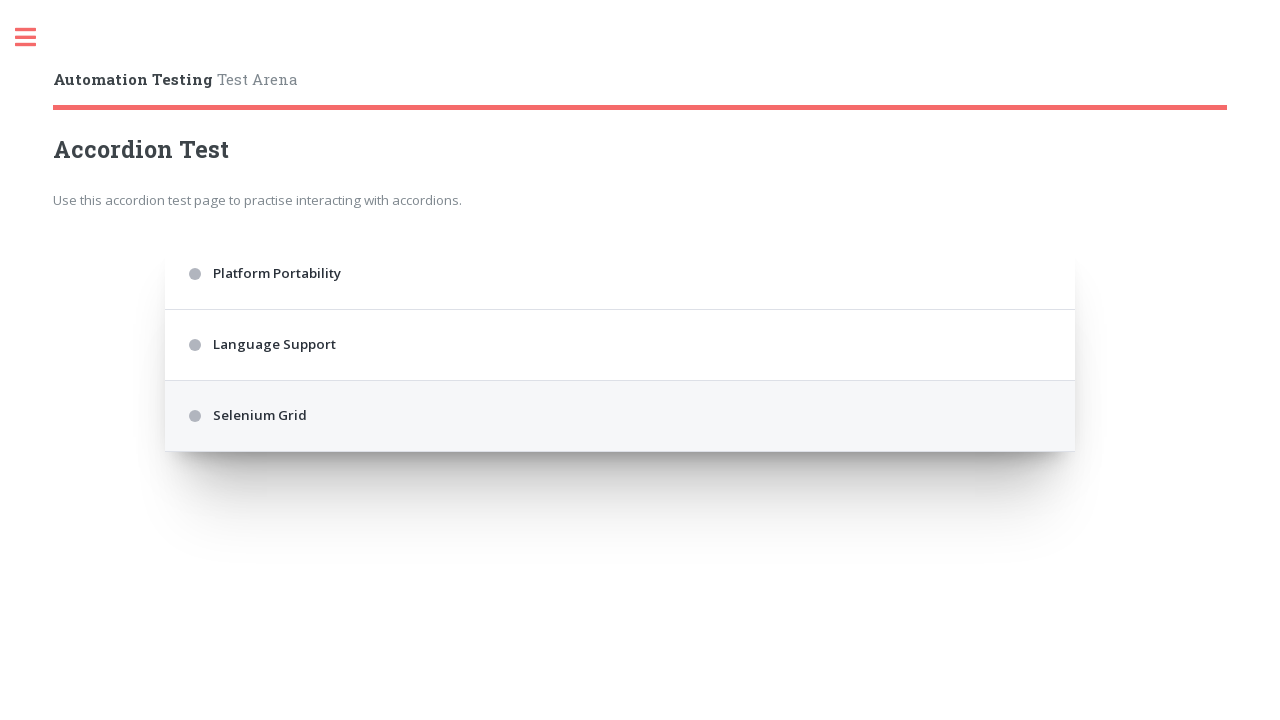